Tests dynamic loading functionality by clicking a start button and waiting for hidden content to become visible

Starting URL: https://the-internet.herokuapp.com/dynamic_loading/1

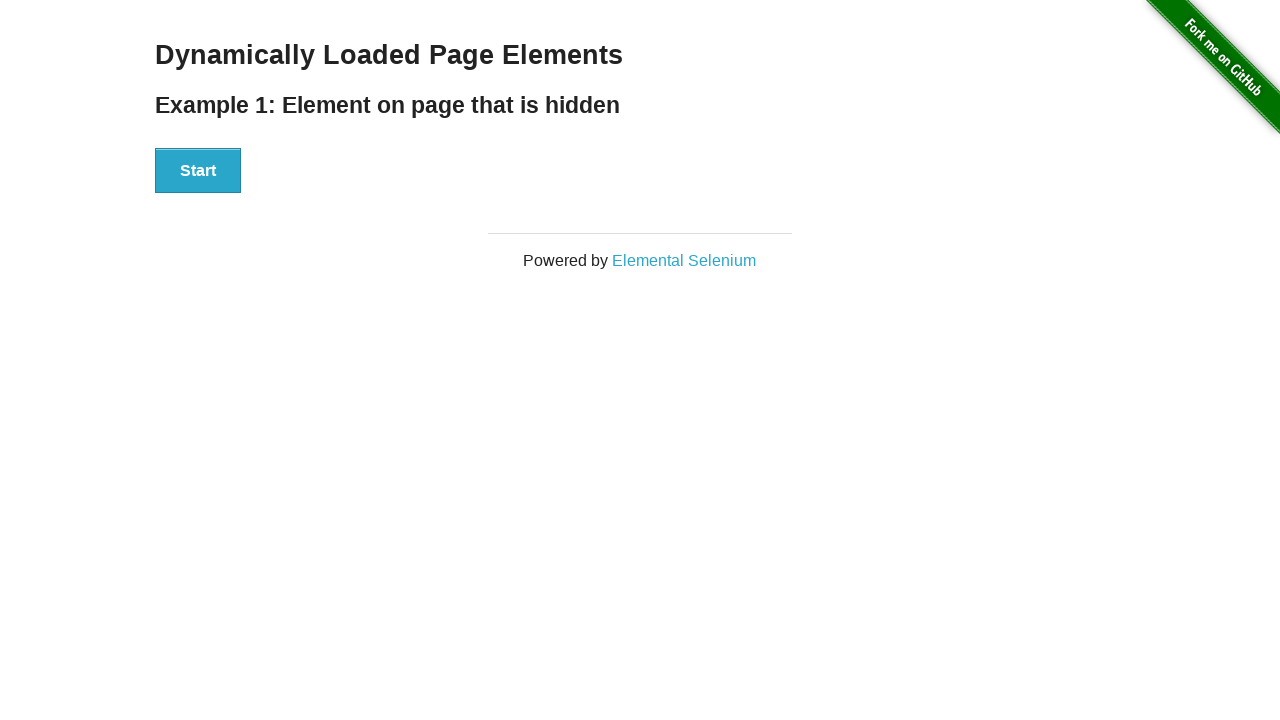

Clicked start button to trigger dynamic loading at (198, 171) on #start button
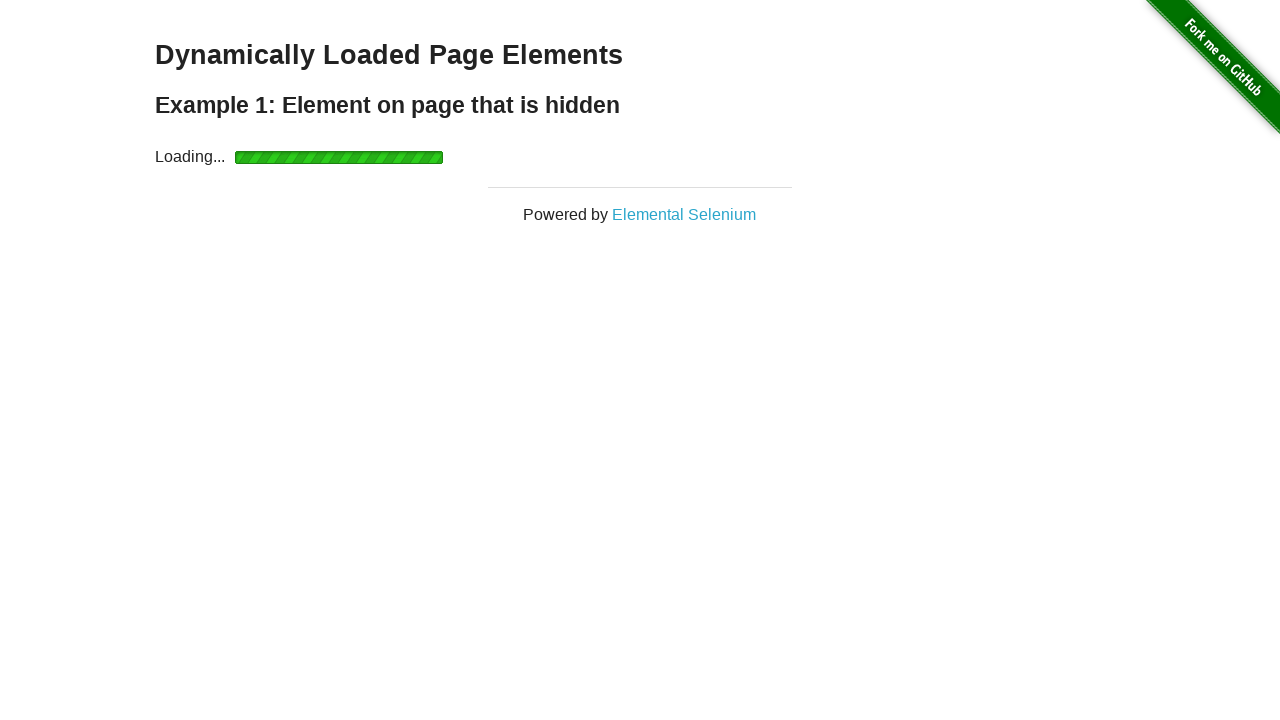

Waited for finish element to become visible
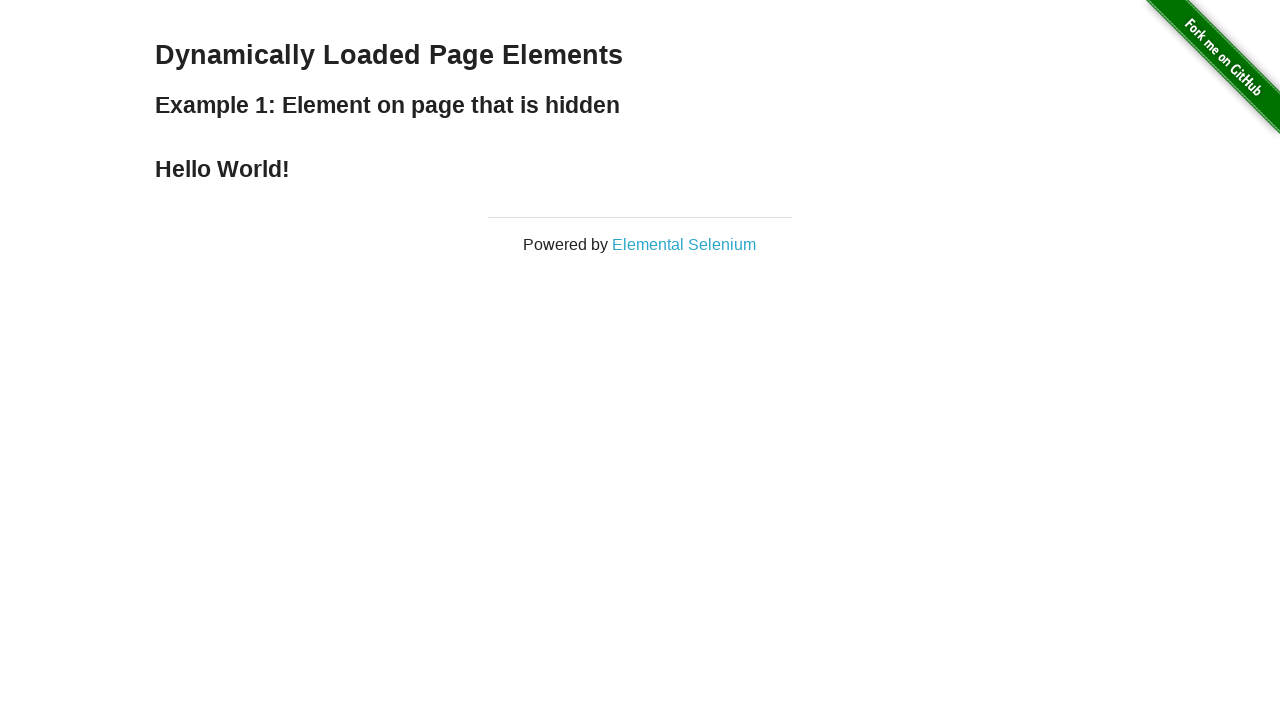

Retrieved finish text: Hello World!
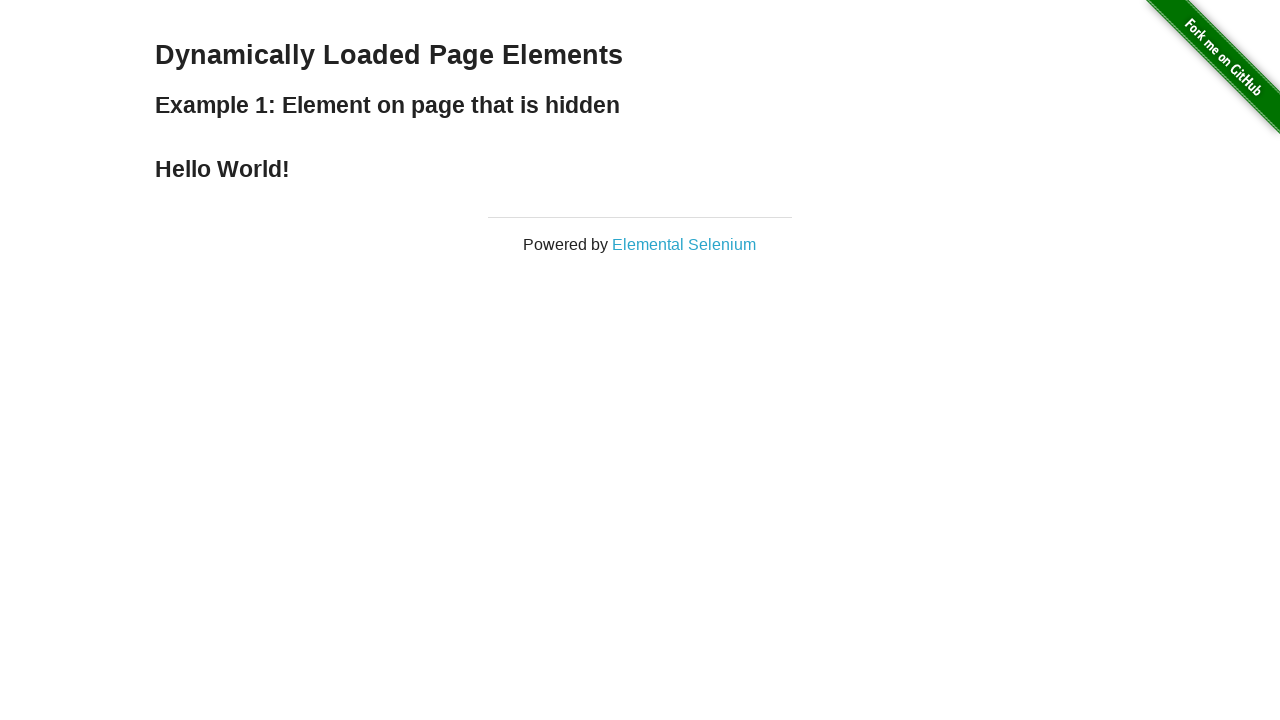

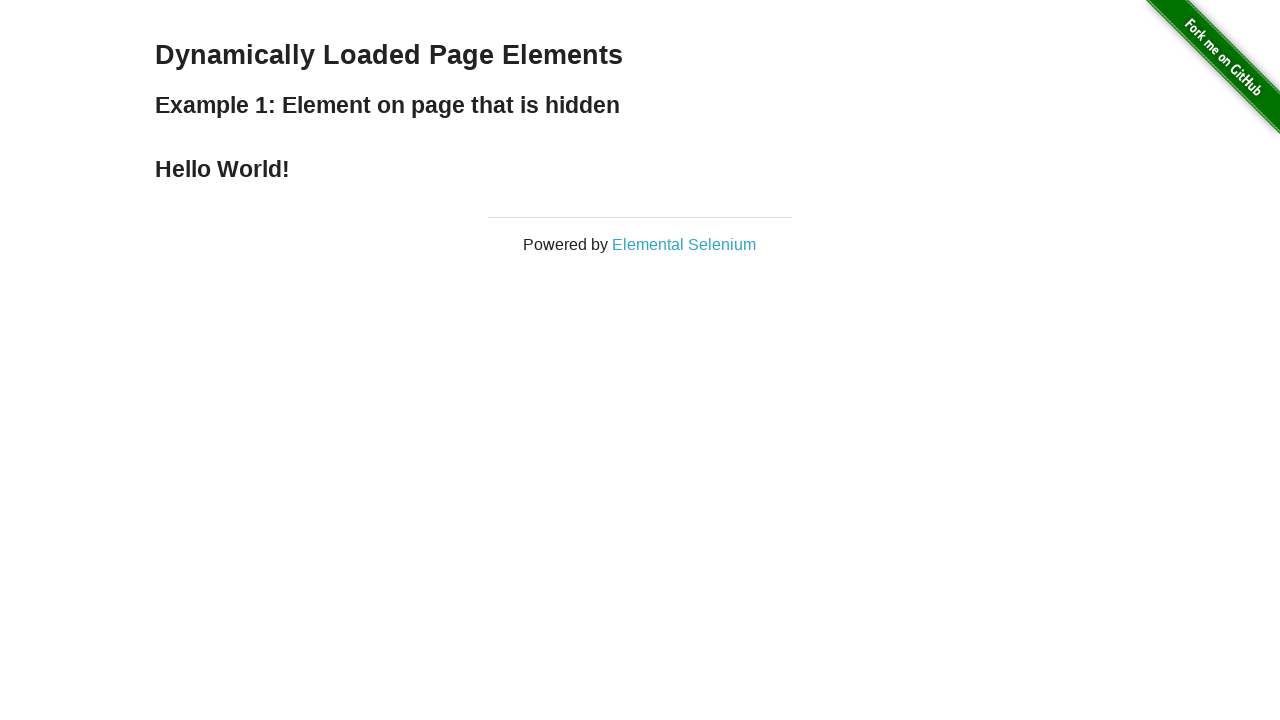